Tests AJAX functionality by clicking a link, triggering an AJAX request, and verifying the loaded data appears

Starting URL: http://uitestingplayground.com/

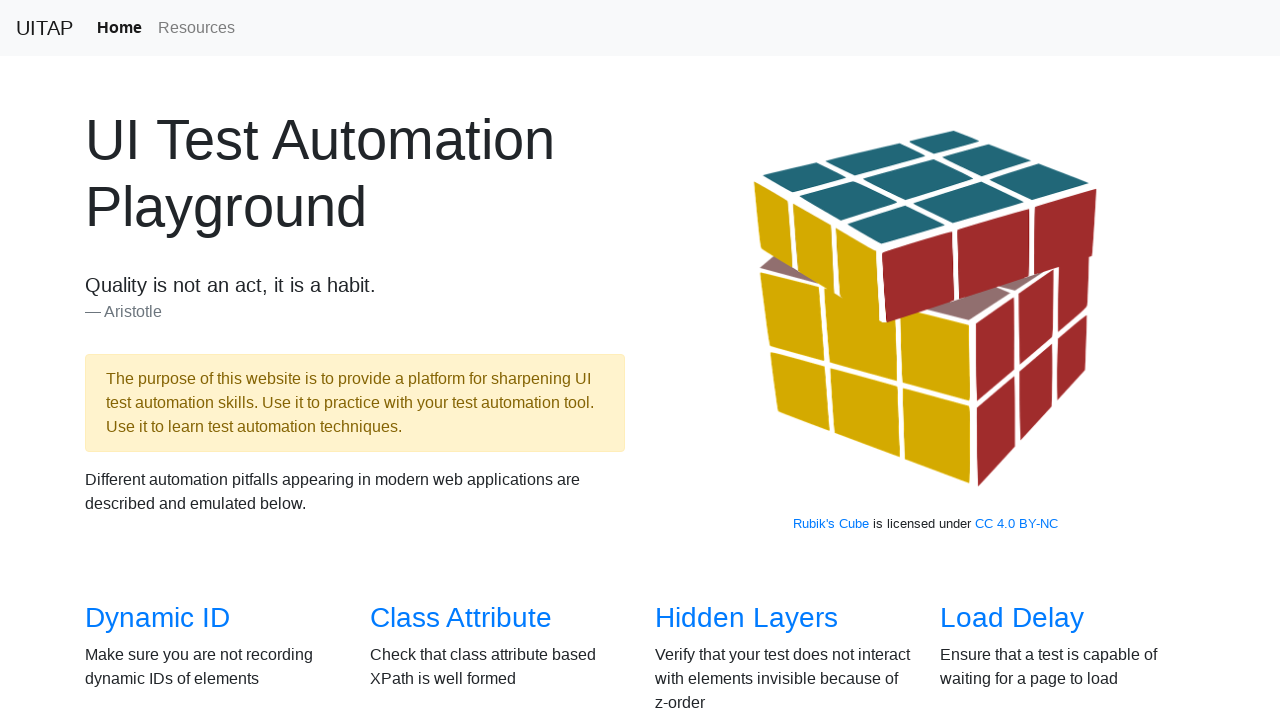

Clicked on AJAX Data link at (154, 360) on internal:role=link[name="AJAX Data"i]
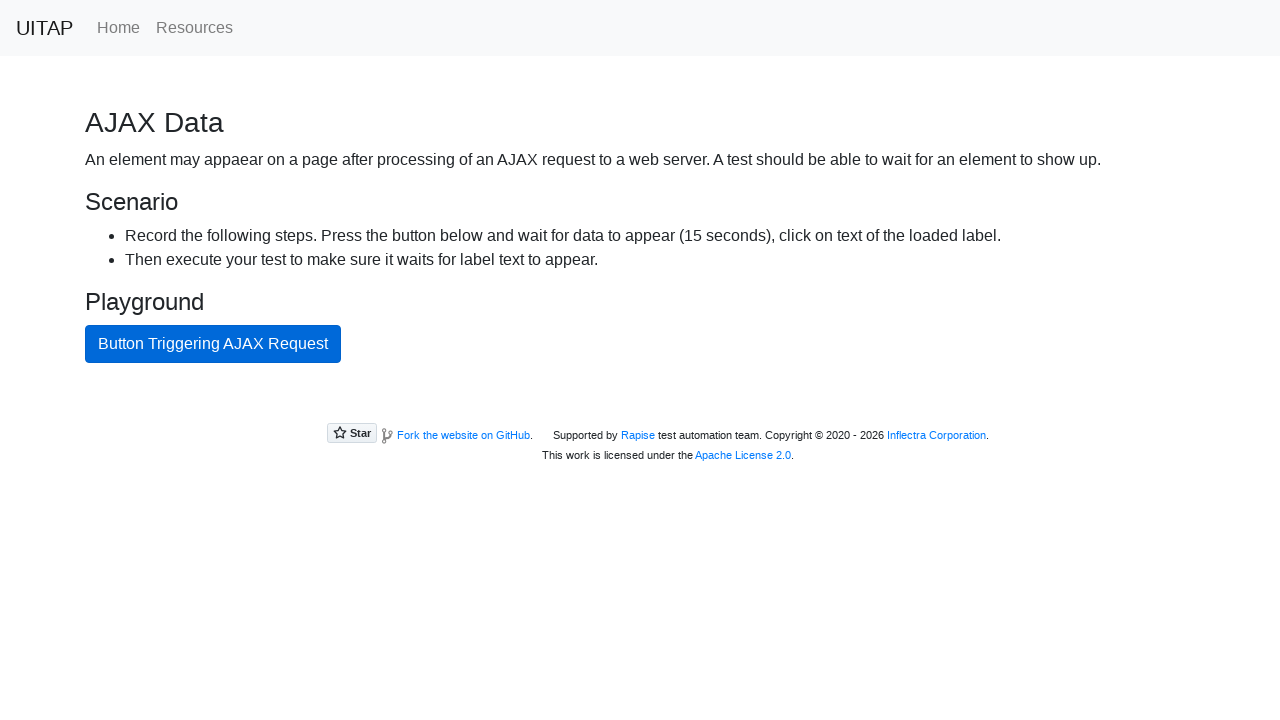

Clicked button to trigger AJAX request at (213, 344) on internal:role=button[name="Button Triggering AJAX Request"i]
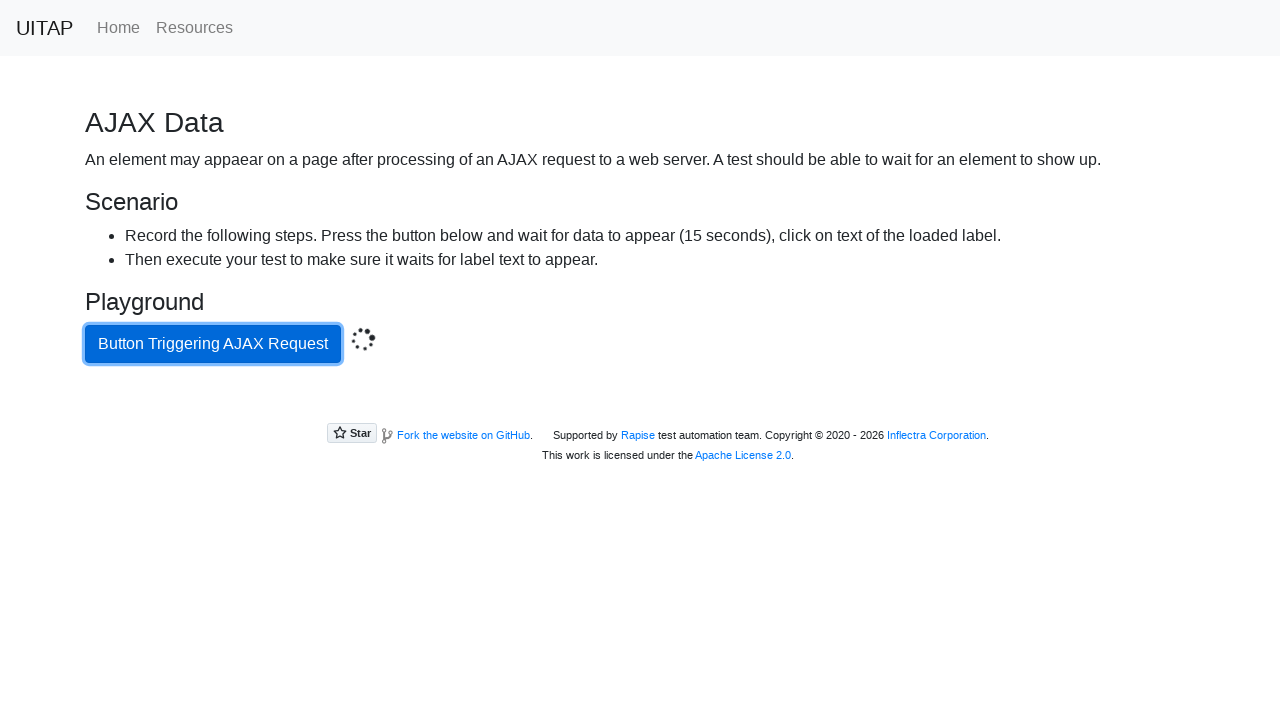

AJAX response loaded and success element appeared
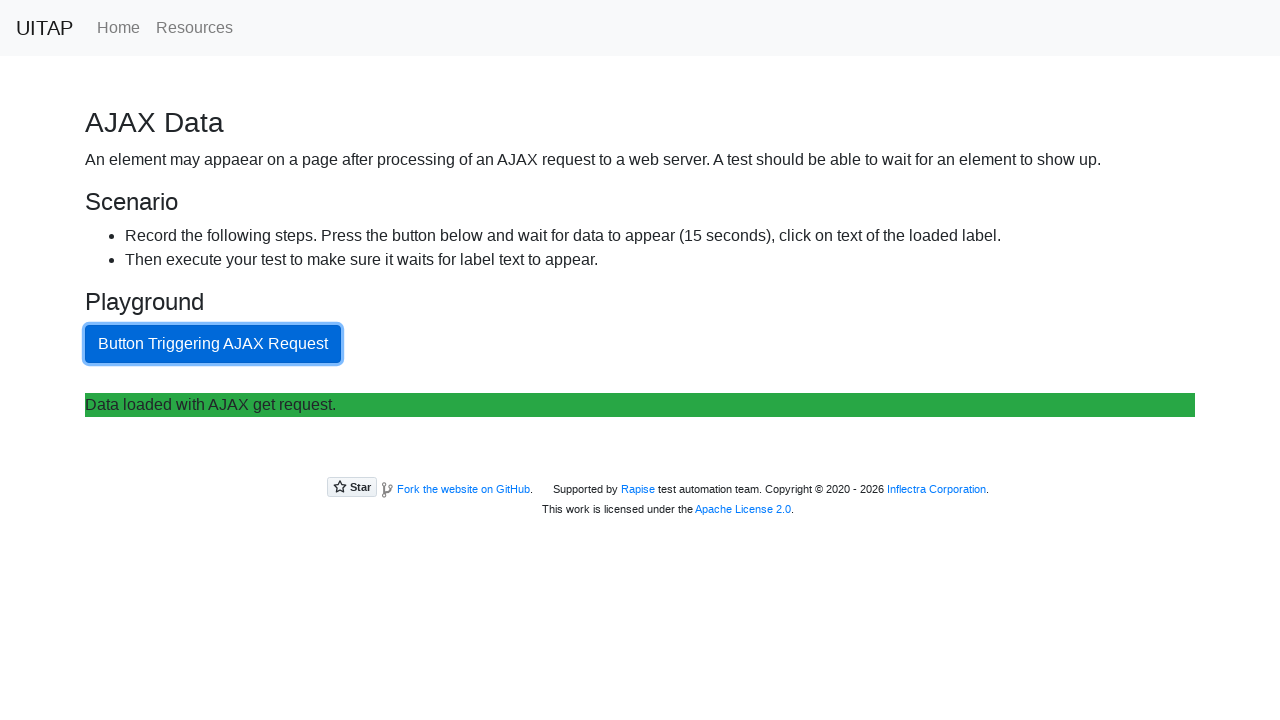

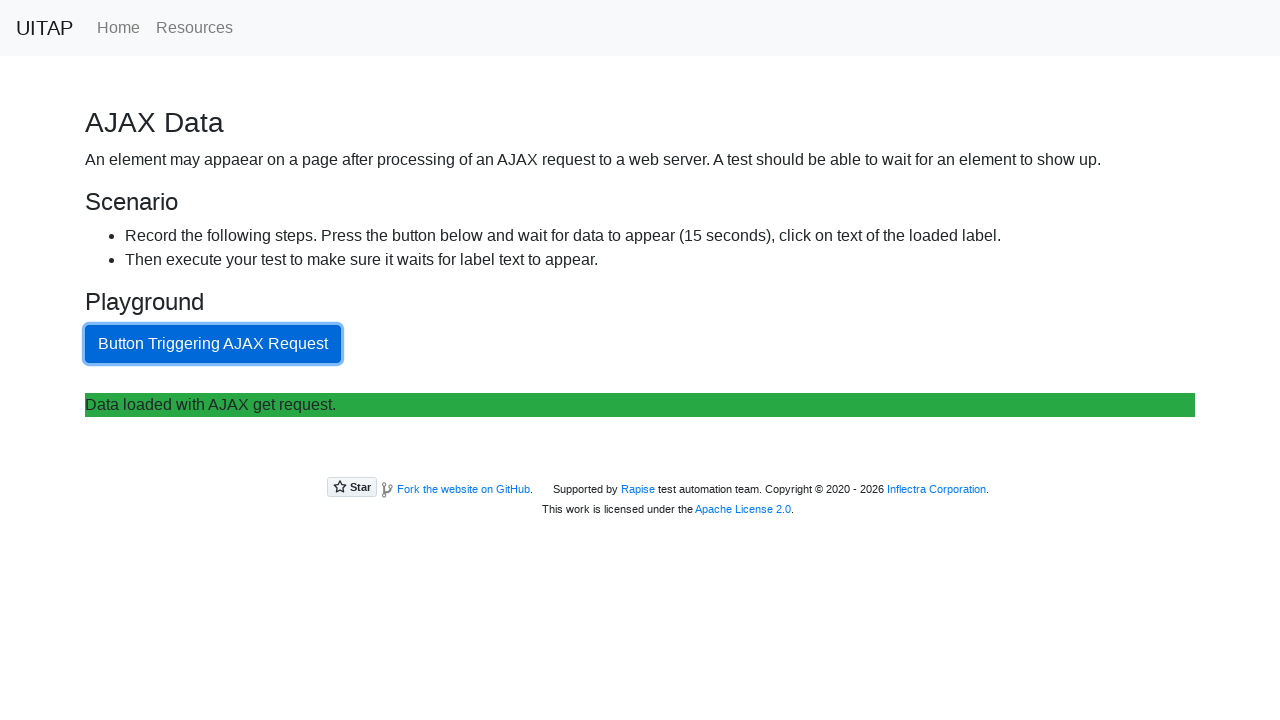